Solves a math problem by extracting two numbers from the page, calculating their sum, and selecting the result from a dropdown menu

Starting URL: https://suninjuly.github.io/selects1.html

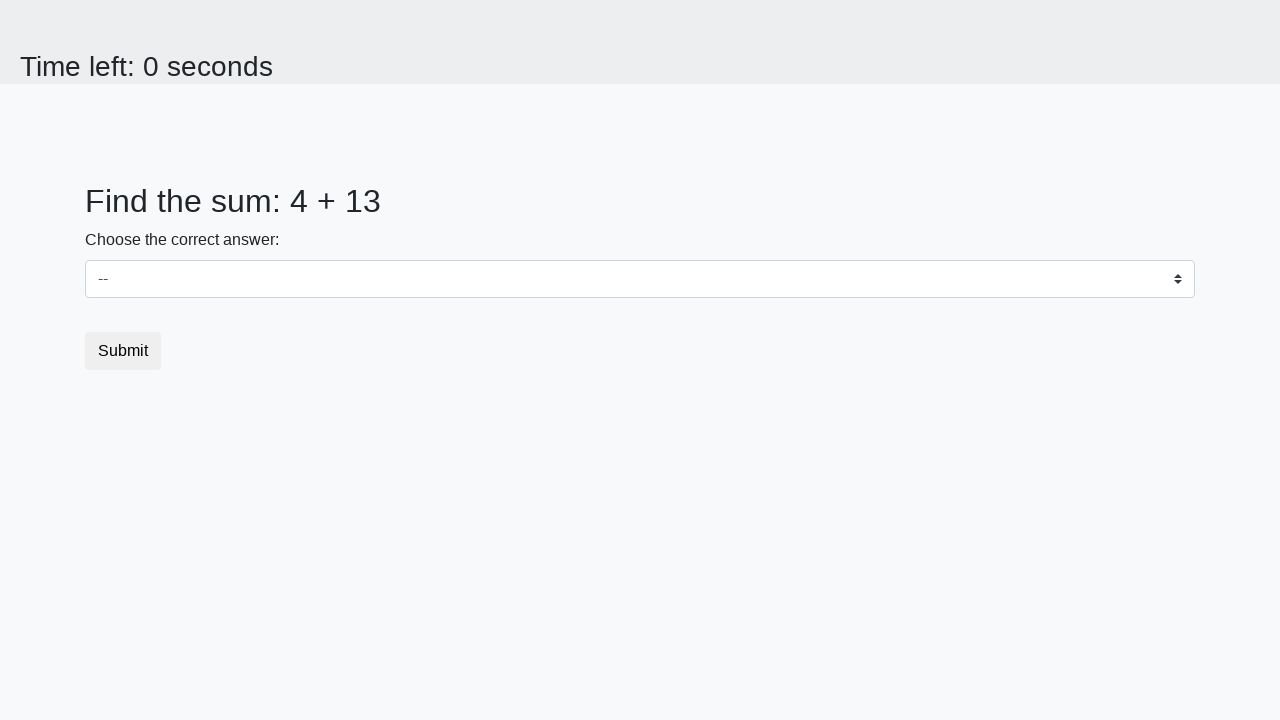

Extracted first number from #num1 element
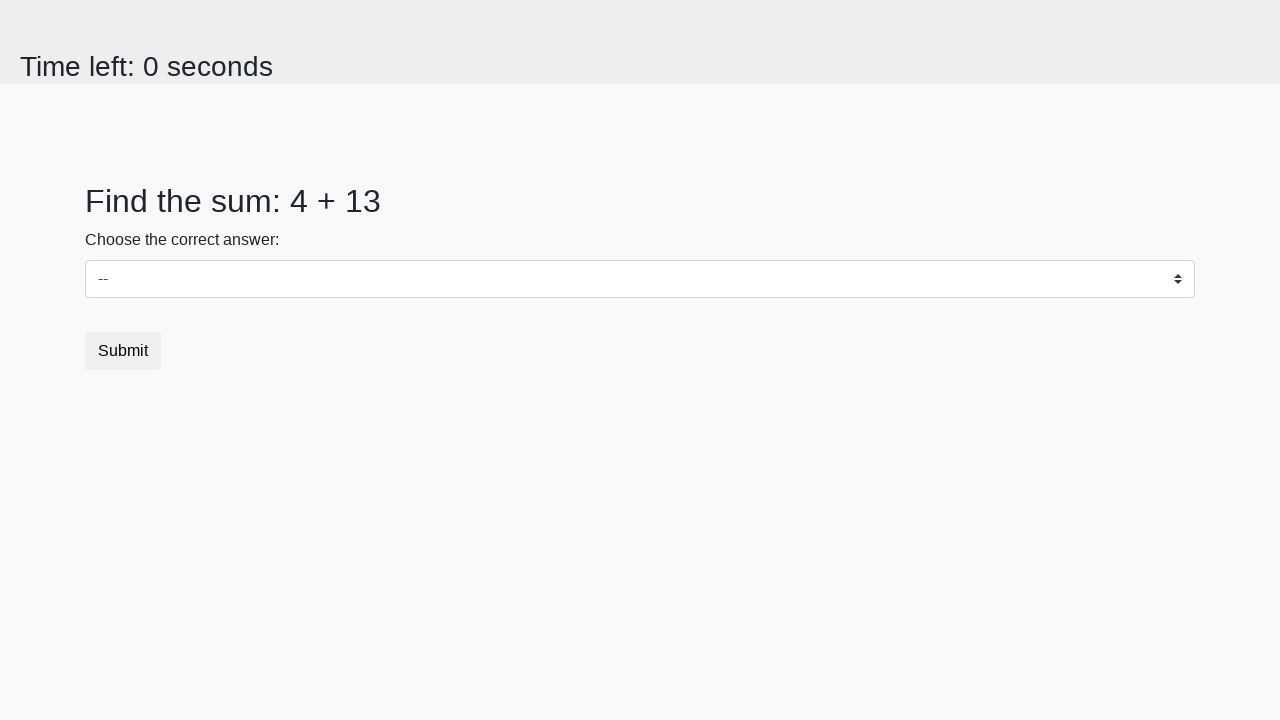

Extracted second number from #num2 element
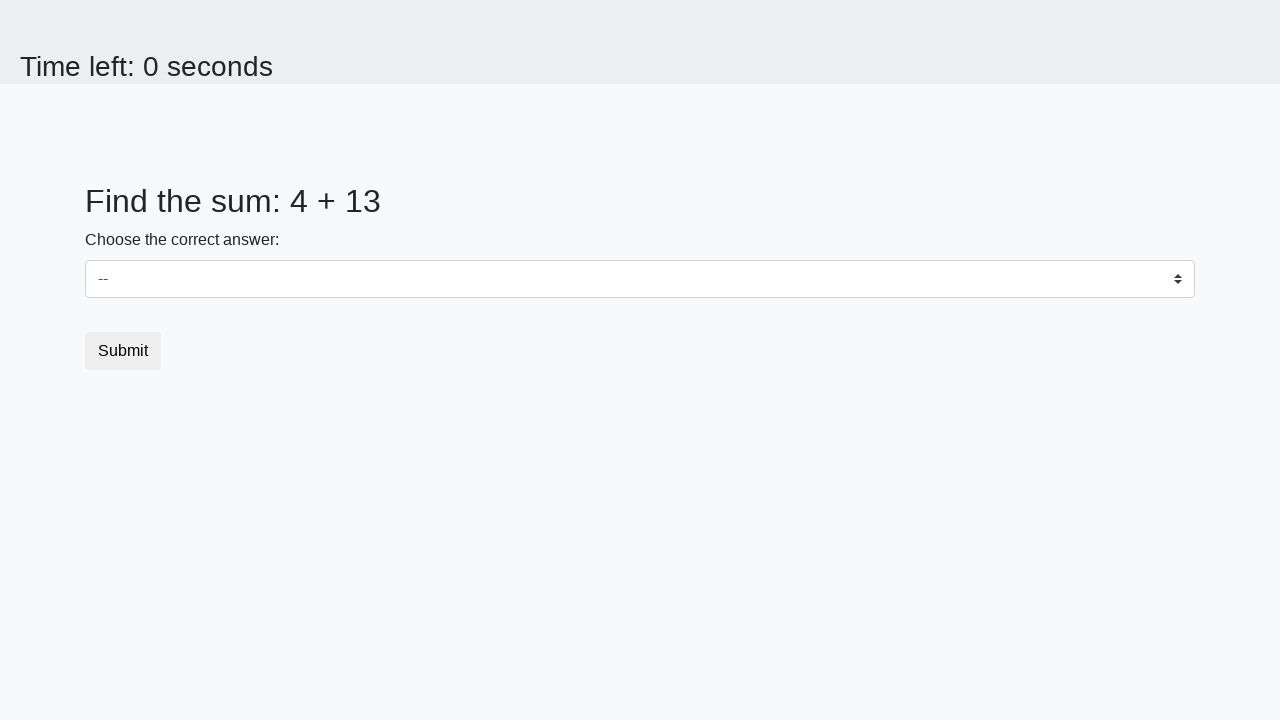

Calculated sum: 4 + 13 = 17
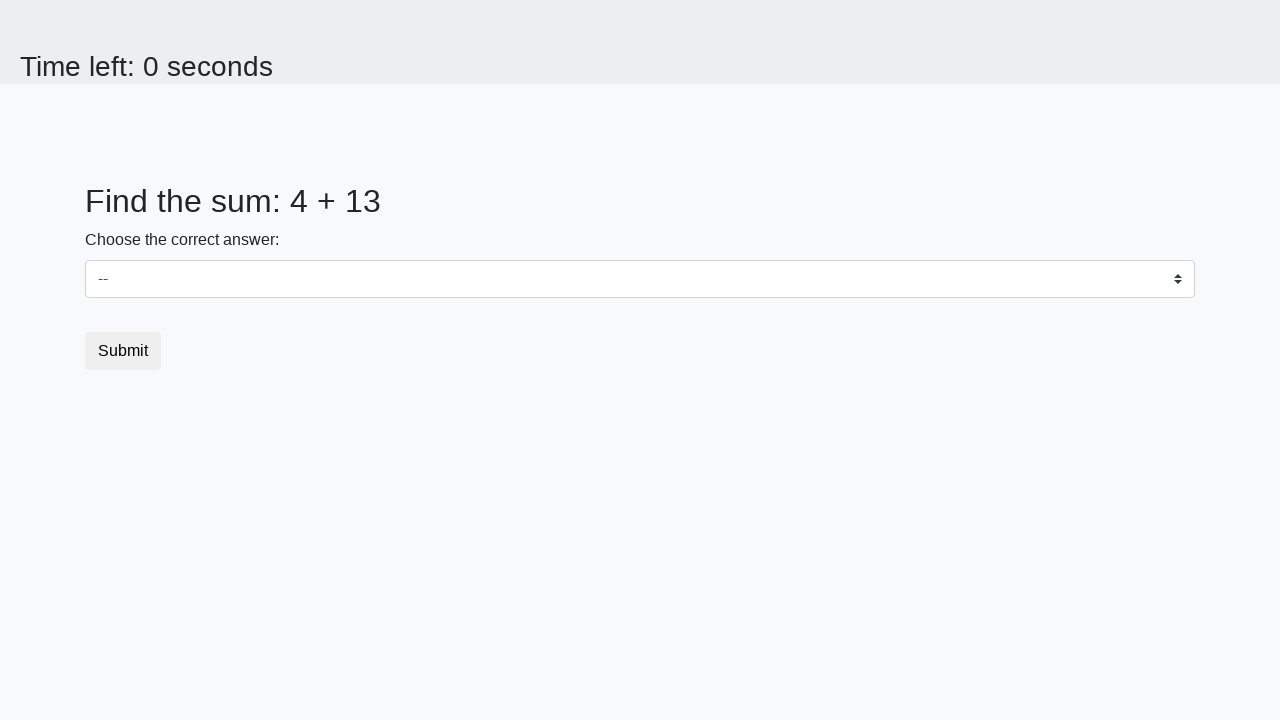

Selected sum value '17' from dropdown on #dropdown
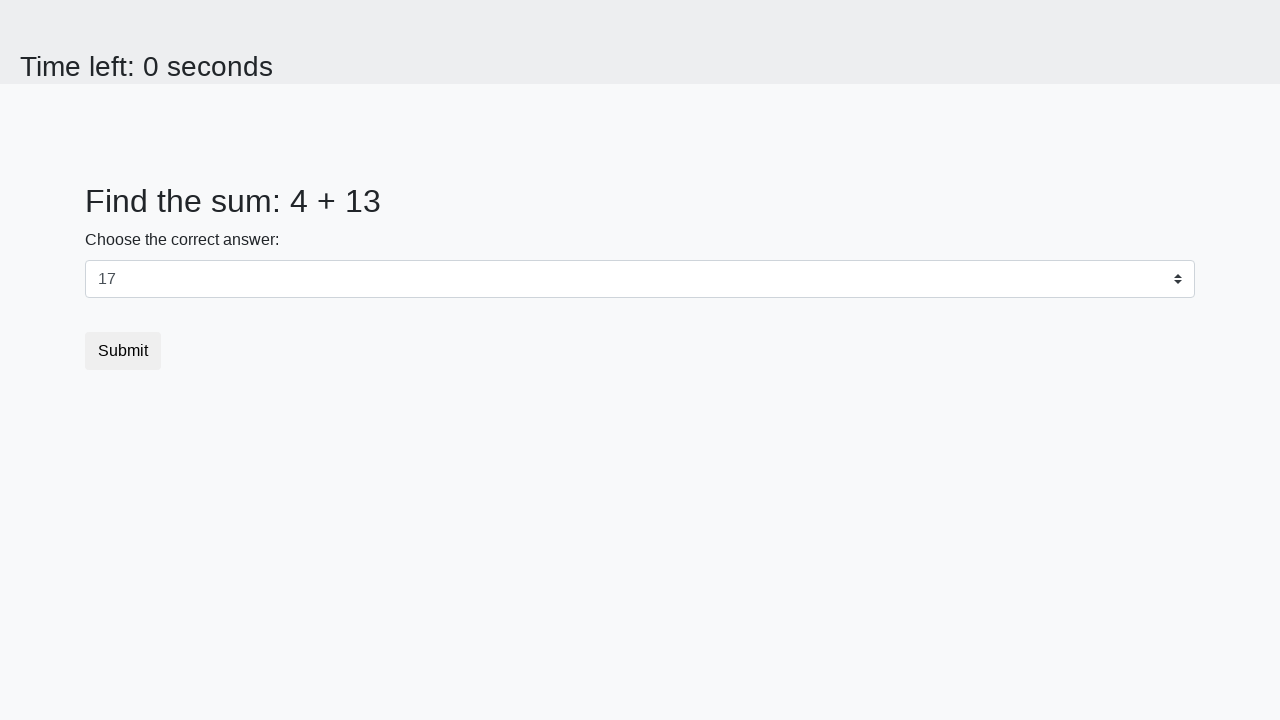

Clicked submit button to submit the form at (123, 351) on [type='submit']
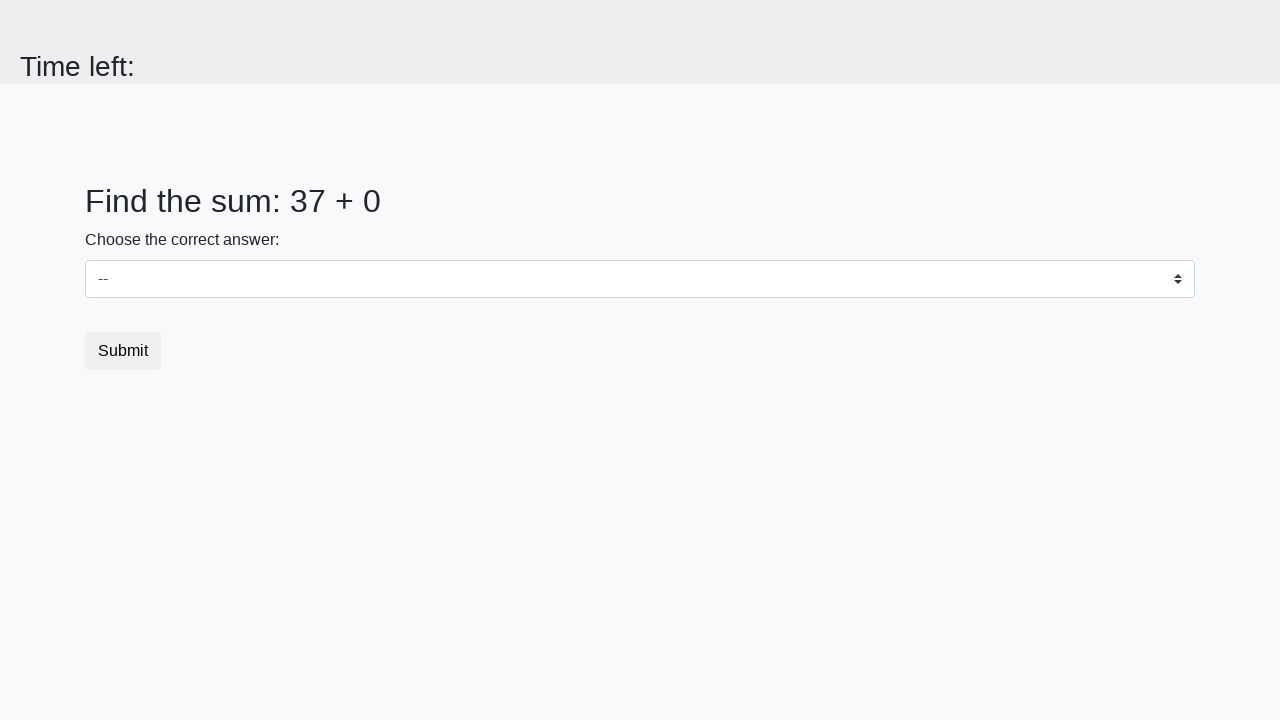

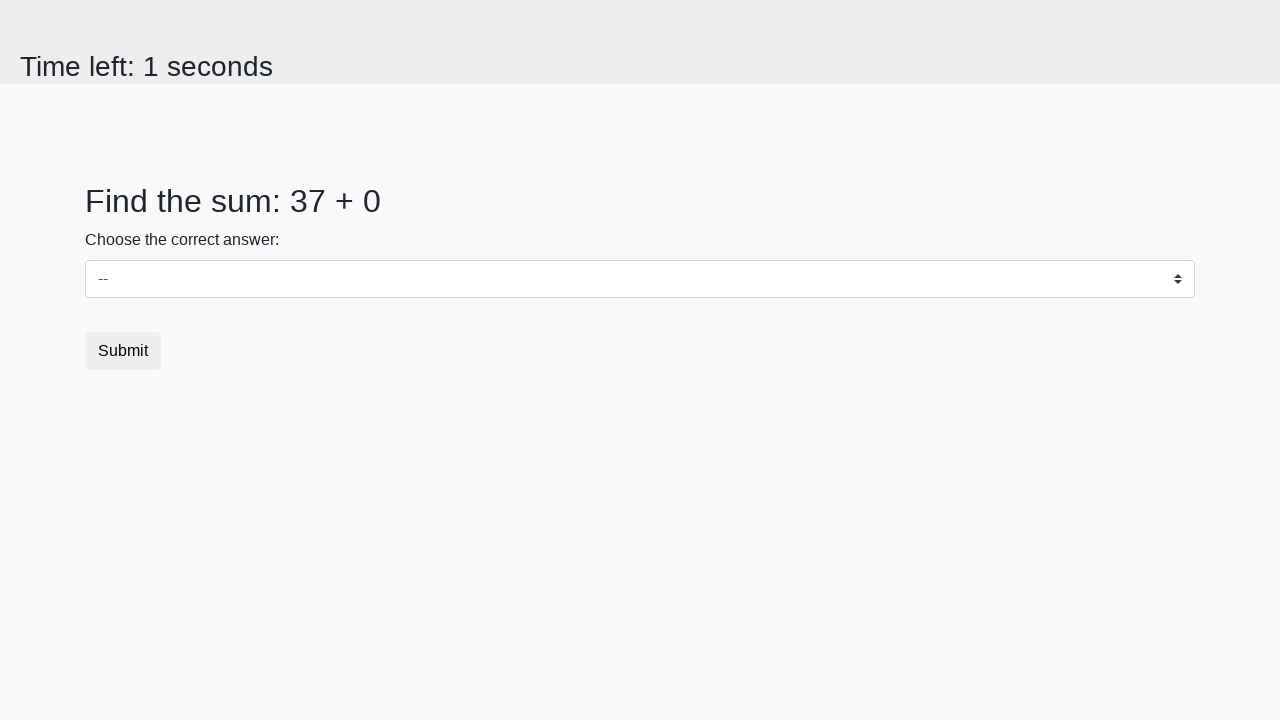